Tests the API link that returns a 204 No Content status response

Starting URL: https://demoqa.com/links

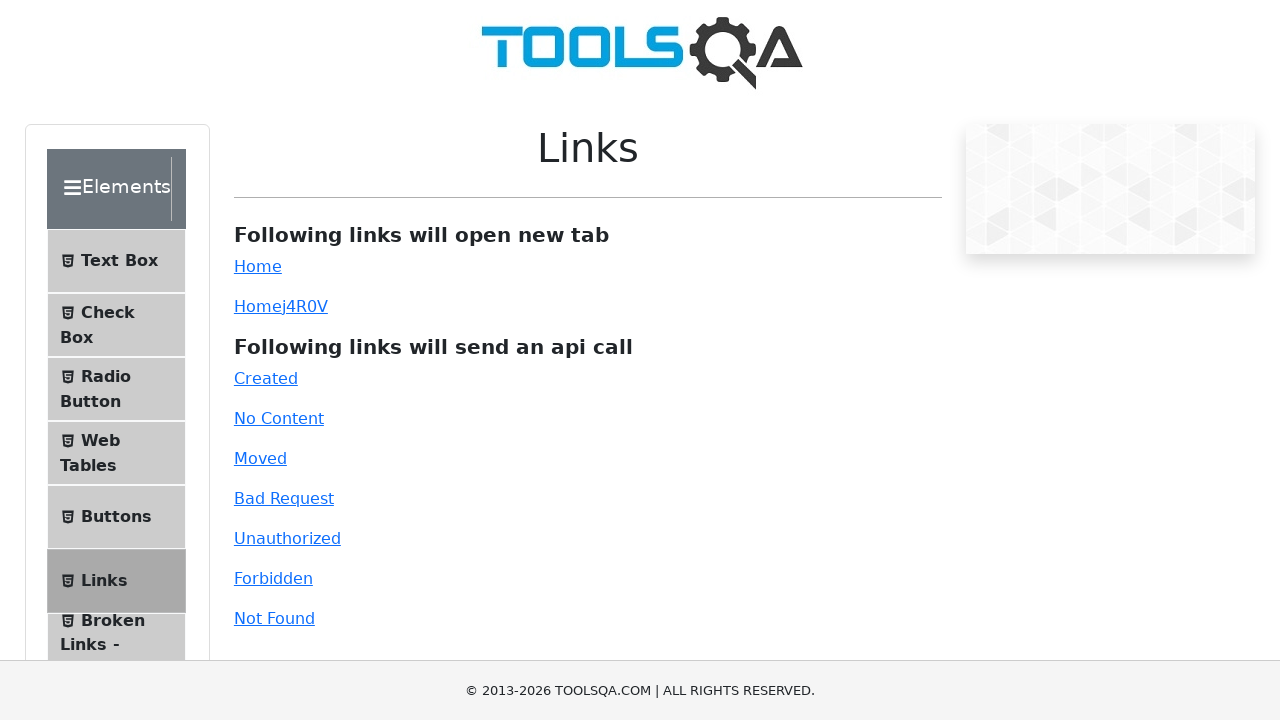

Clicked the 'no-content' API link at (279, 418) on #no-content
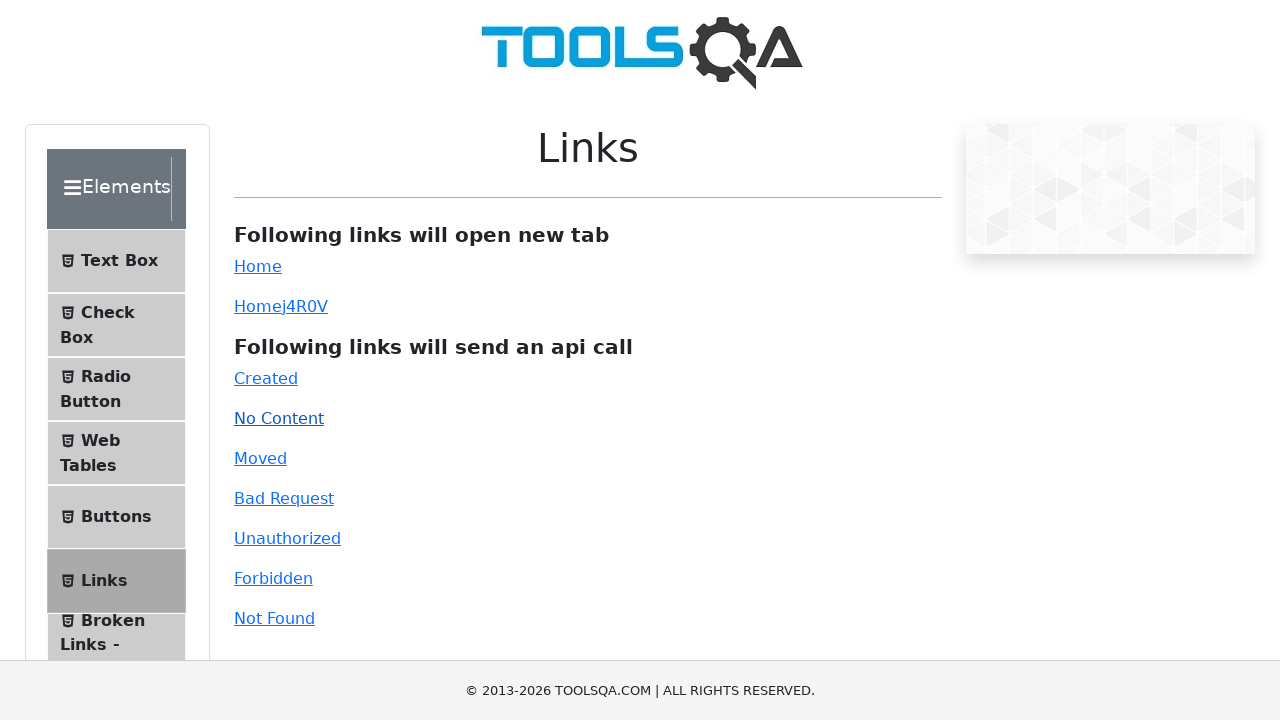

Response message appeared on page
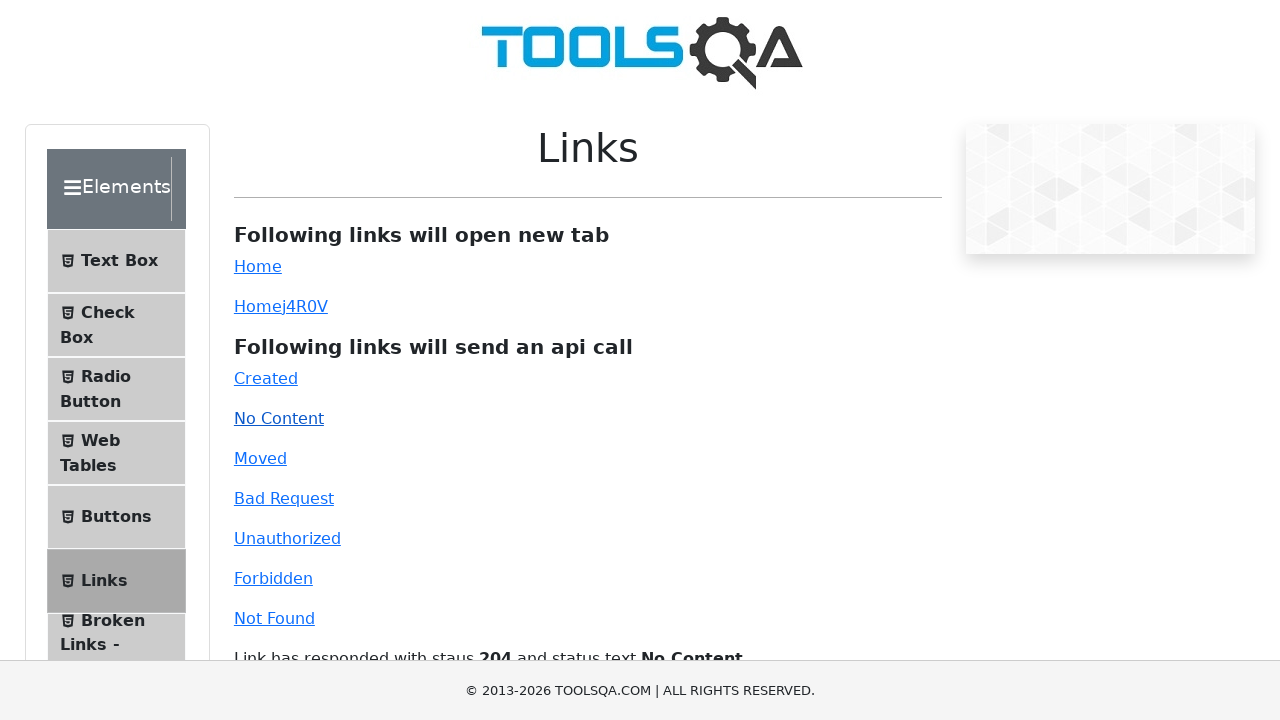

Retrieved response text content
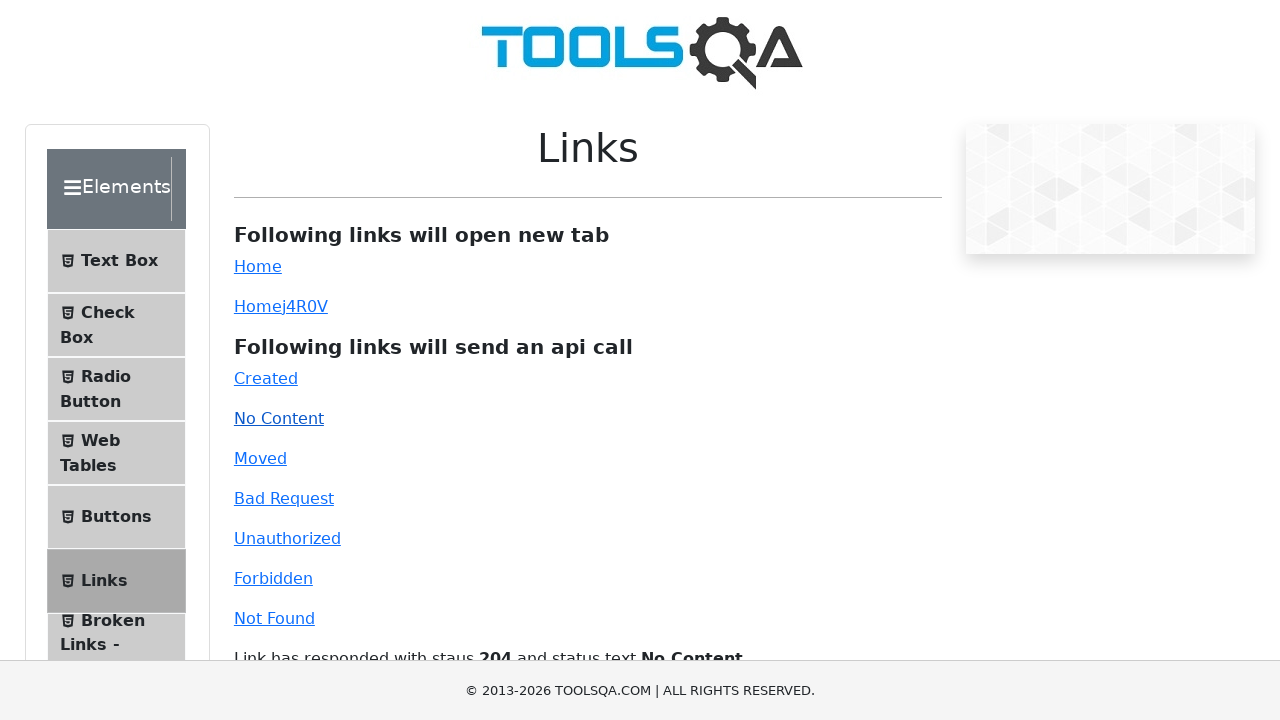

Verified response contains 204 status code
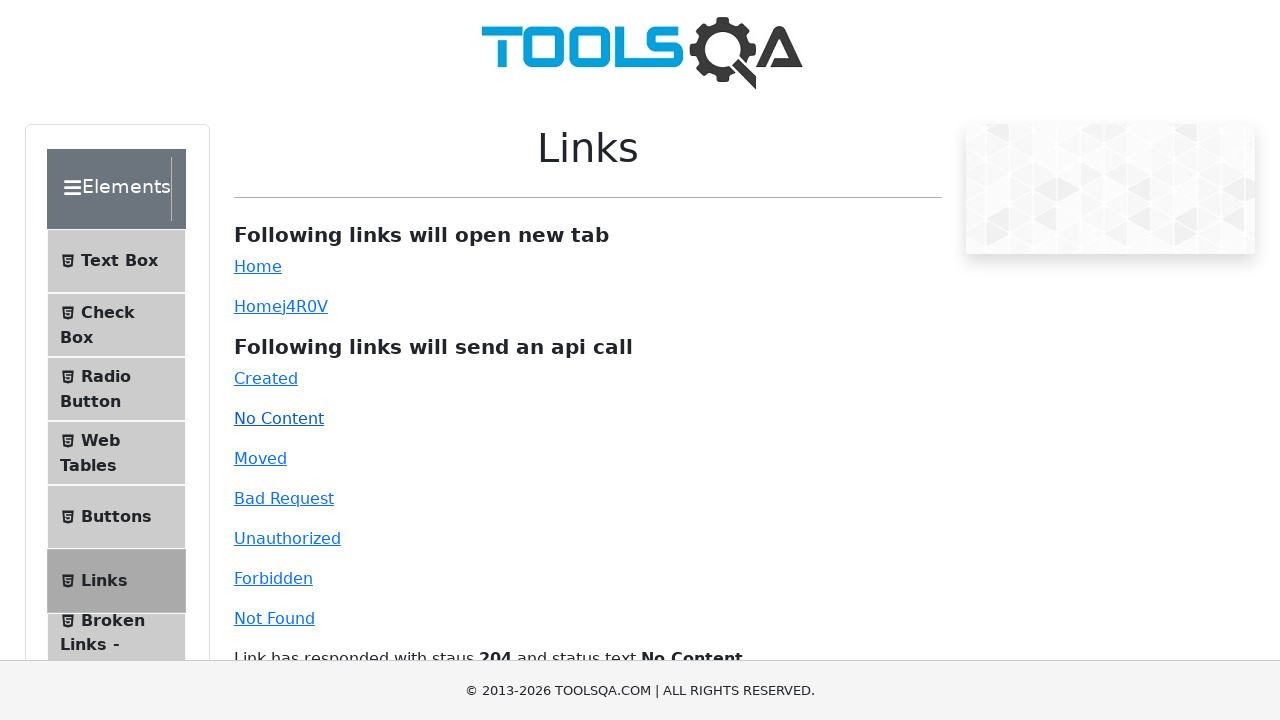

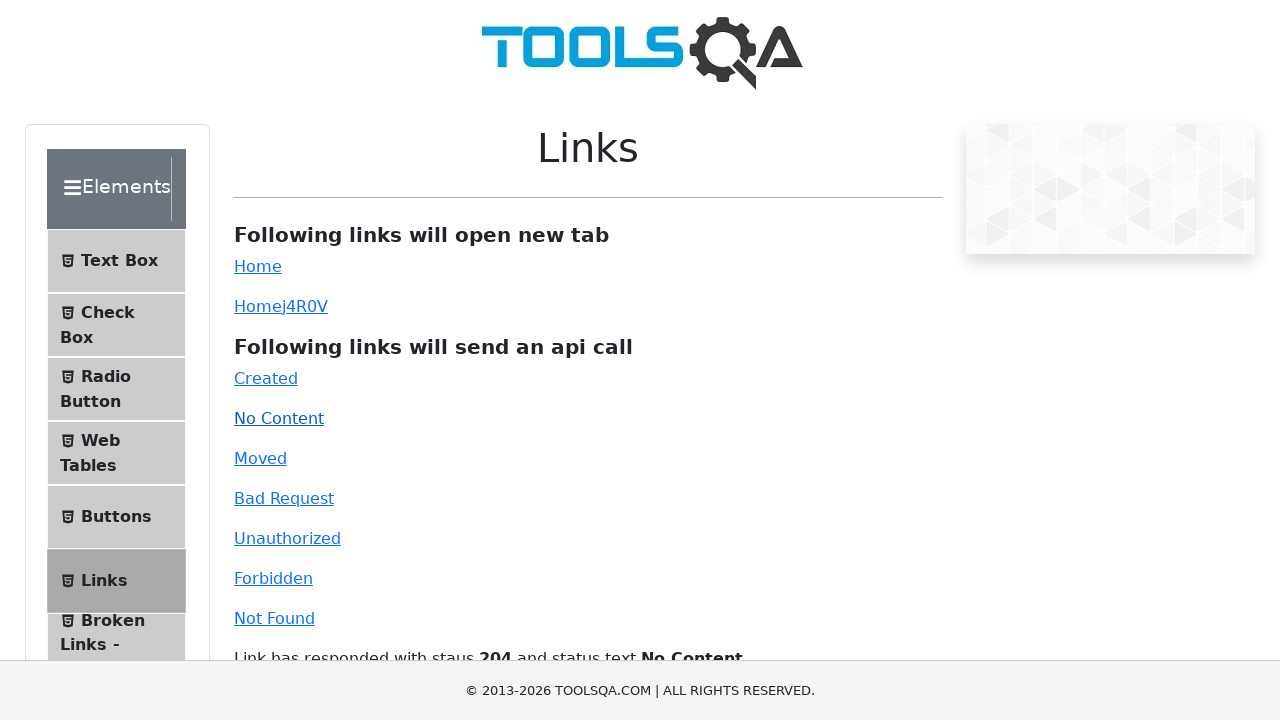